Tests JavaScript alert handling by triggering an alert popup and accepting it

Starting URL: http://the-internet.herokuapp.com/javascript_alerts

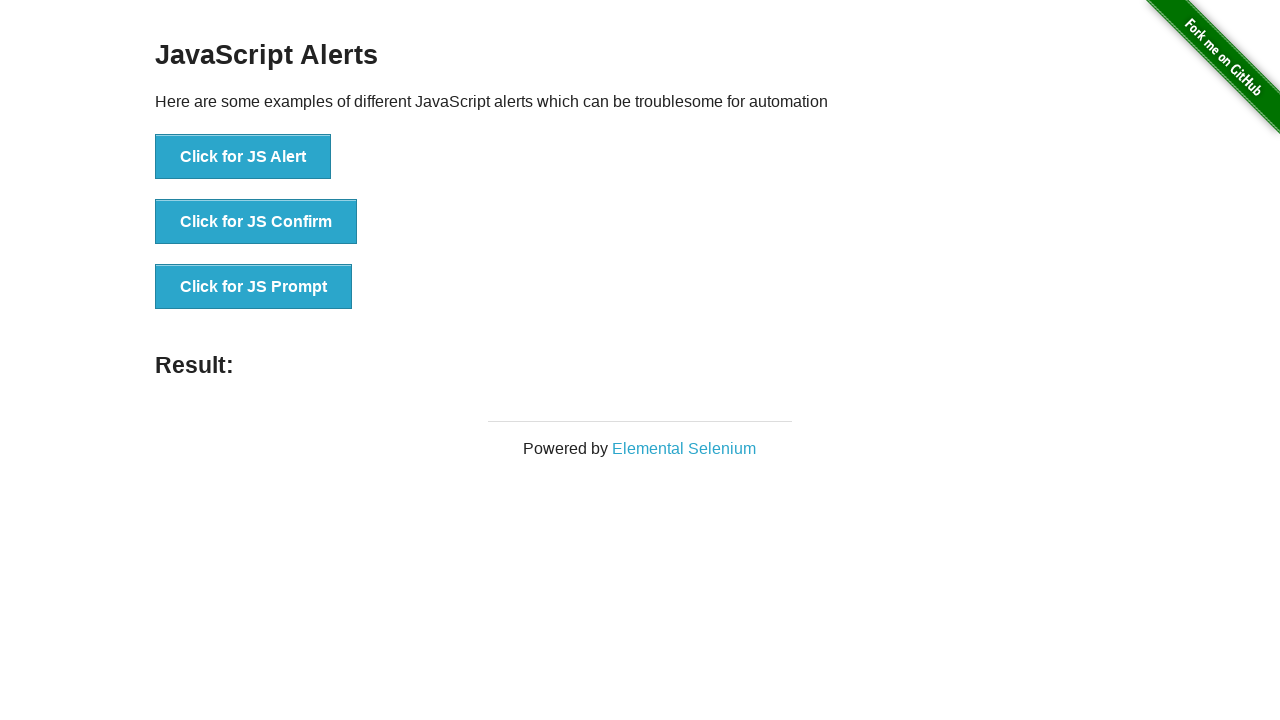

Clicked Alert button to trigger JavaScript alert at (243, 157) on xpath=//button[contains(text(),'Alert')]
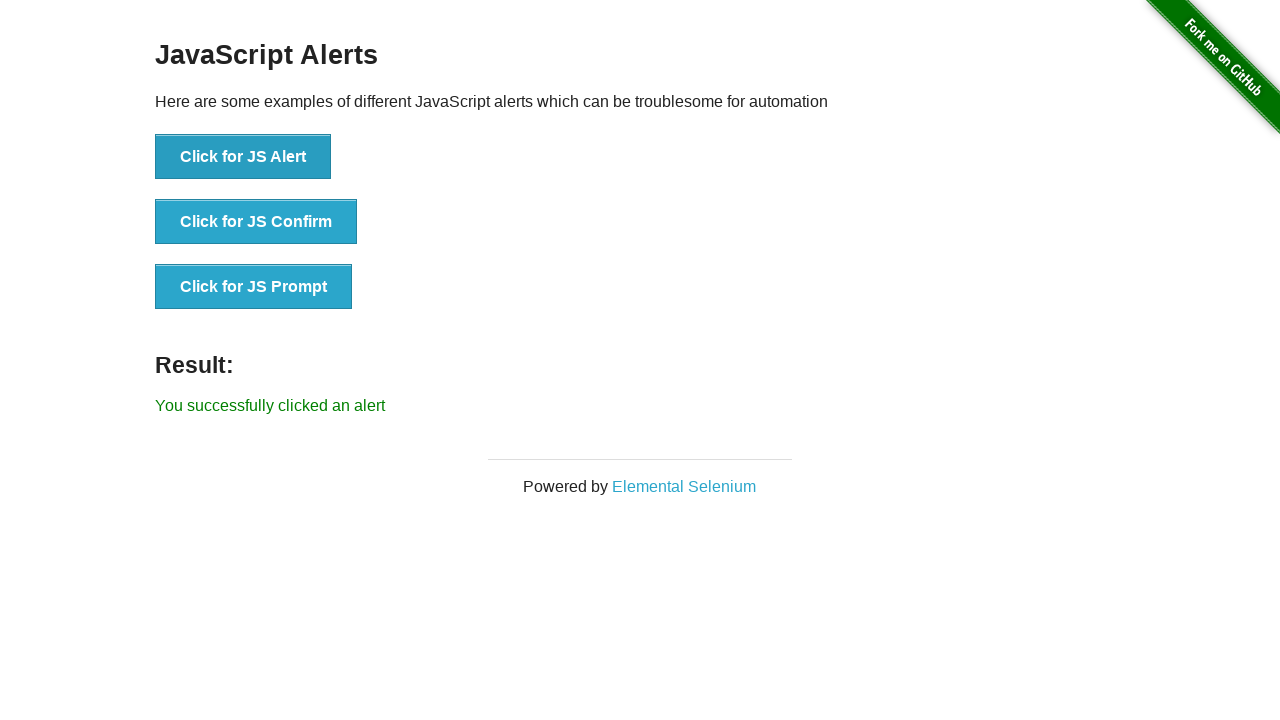

Set up dialog handler to accept alerts
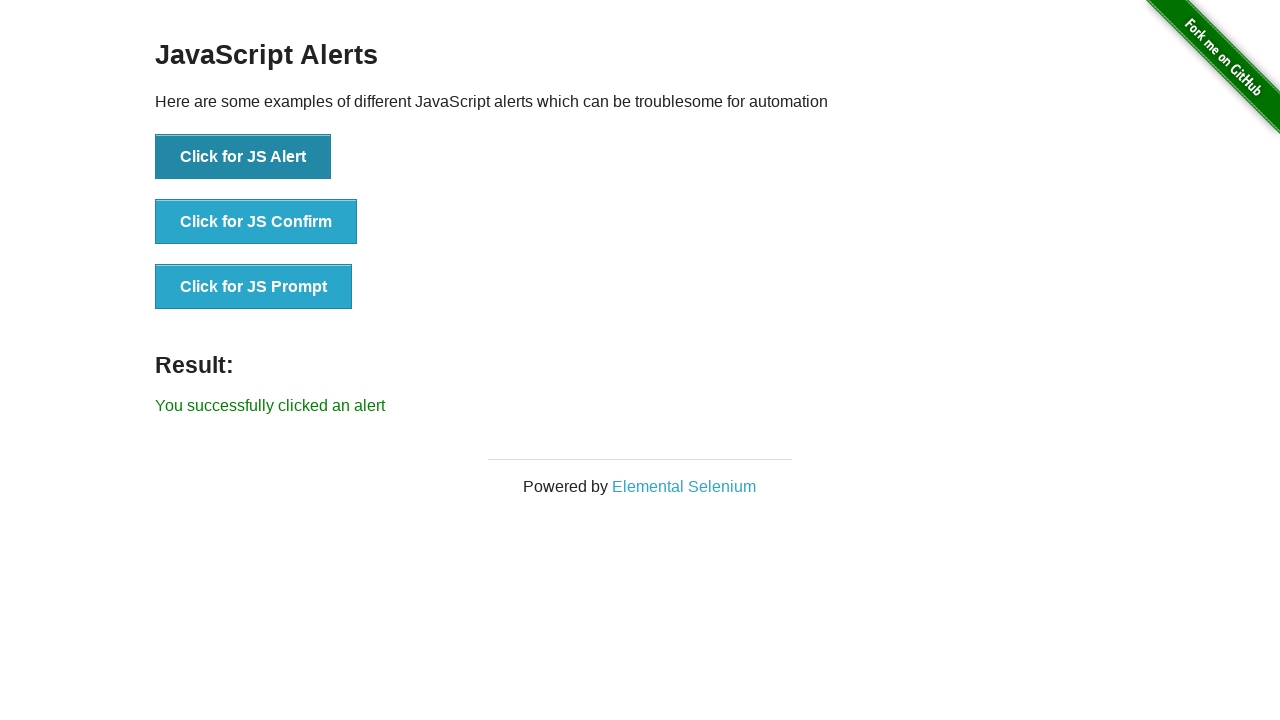

Clicked Alert button again to trigger JavaScript alert at (243, 157) on xpath=//button[contains(text(),'Alert')]
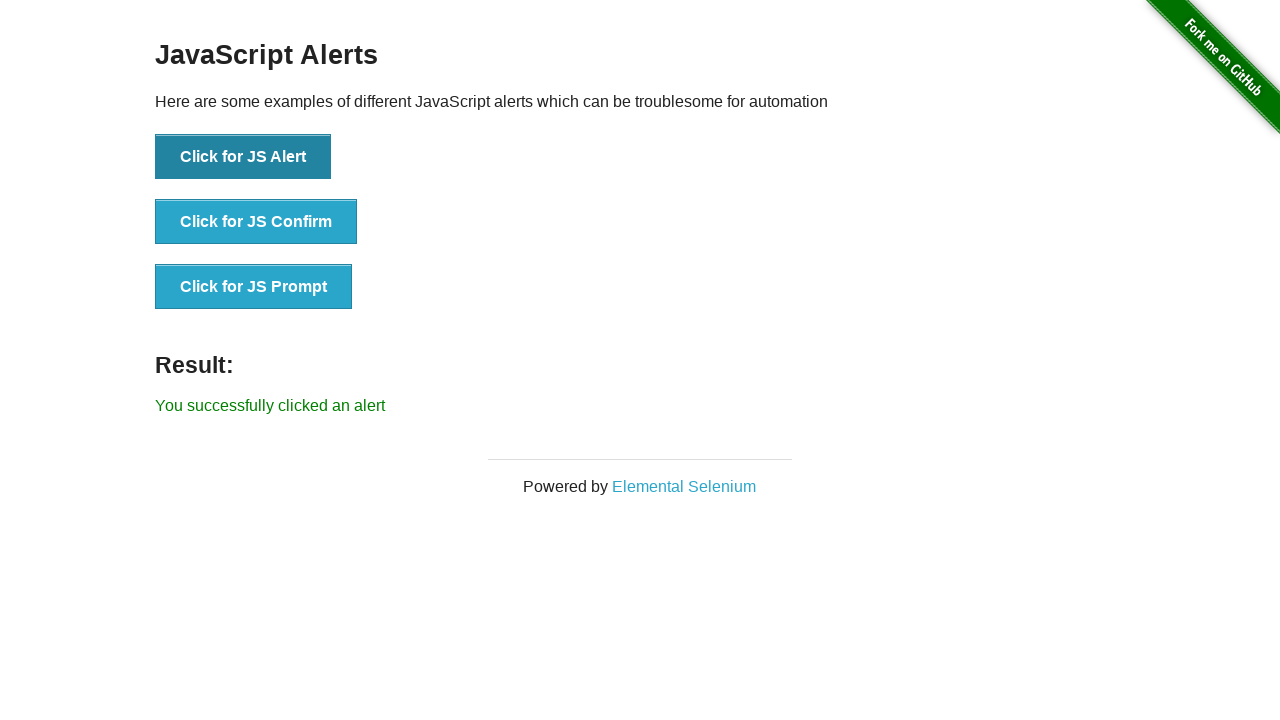

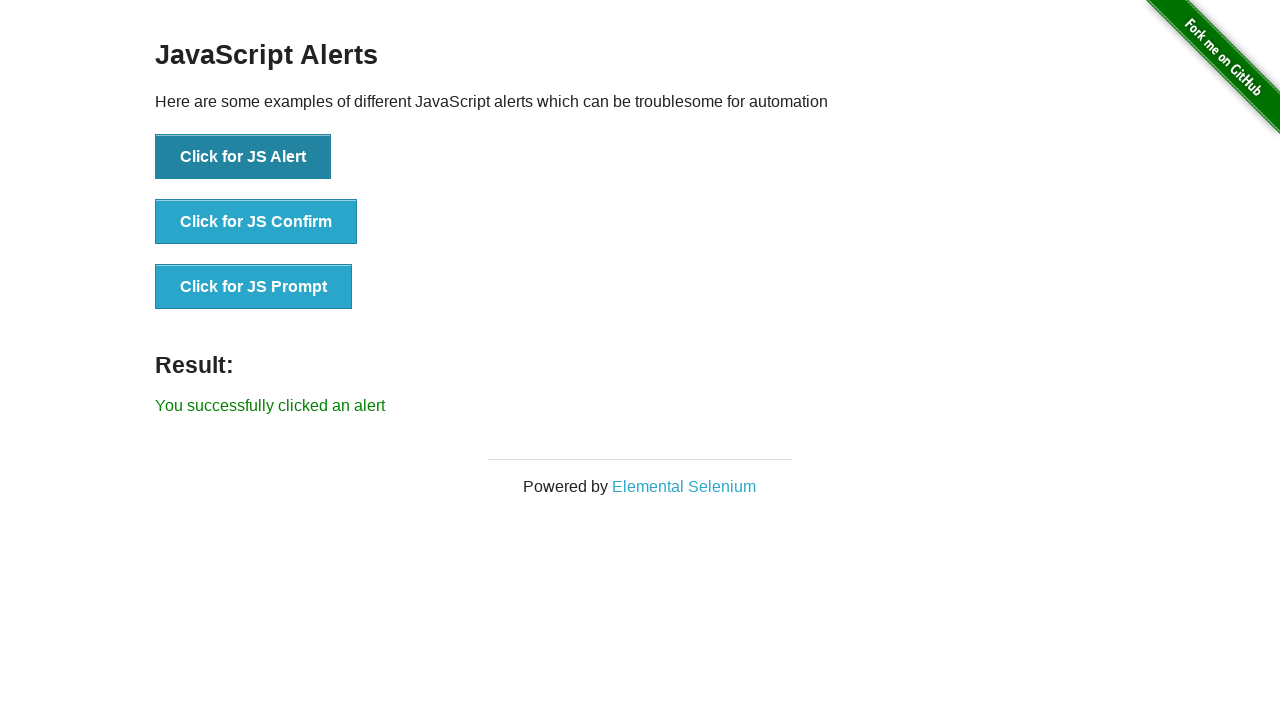